Navigates to Pro Kabaddi standings page and verifies that team standing data for a specific team (Bengaluru Bulls) is displayed in the table.

Starting URL: https://www.prokabaddi.com/standings

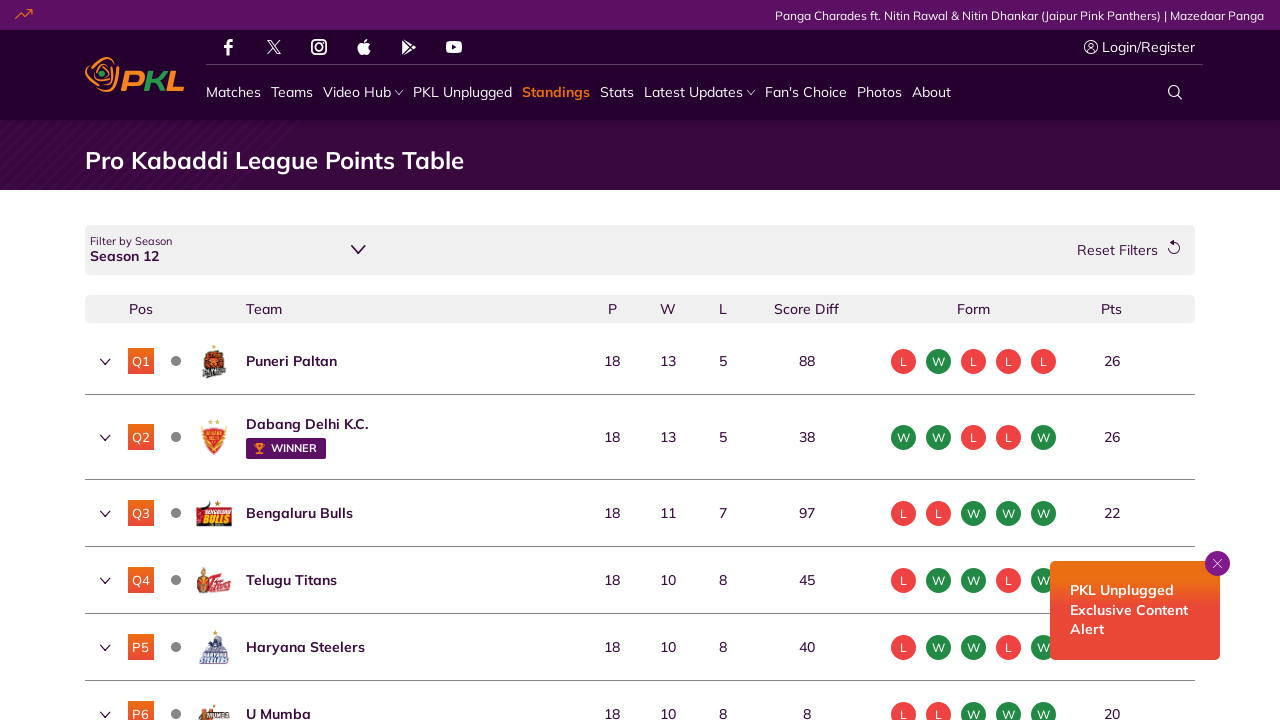

Waited for standings table to load
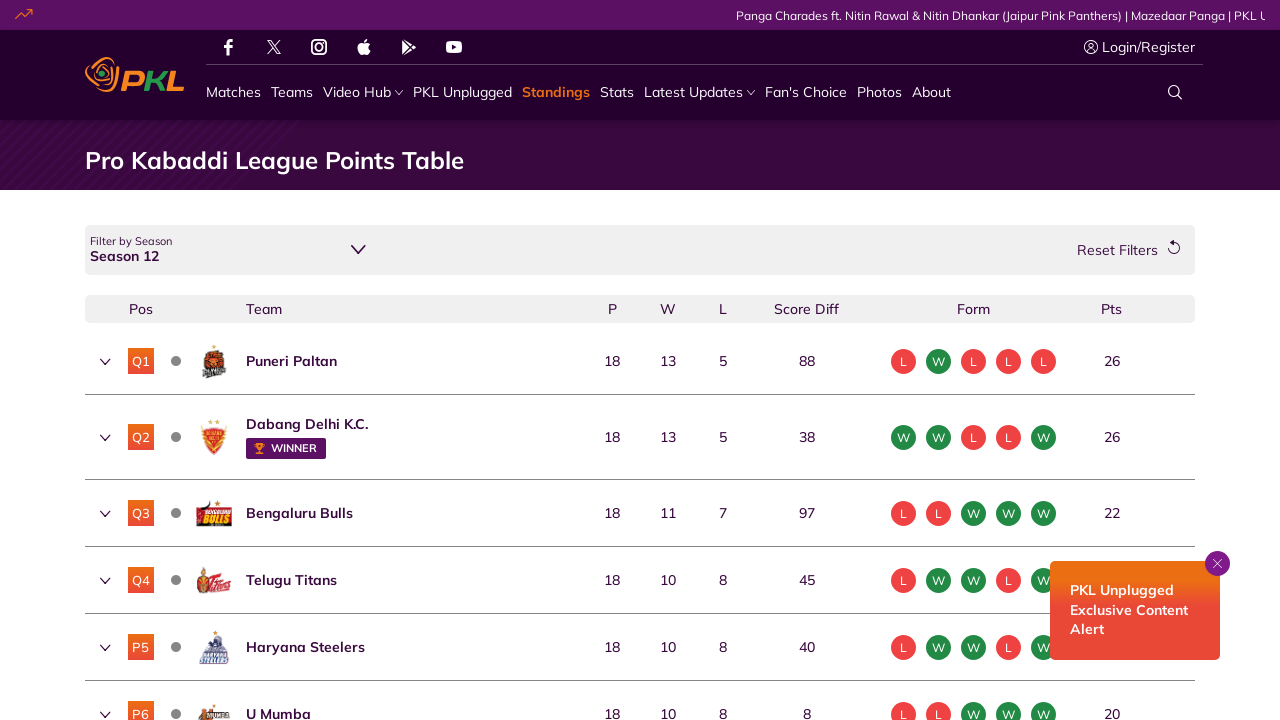

Verified that Bengaluru Bulls is visible in the standings table
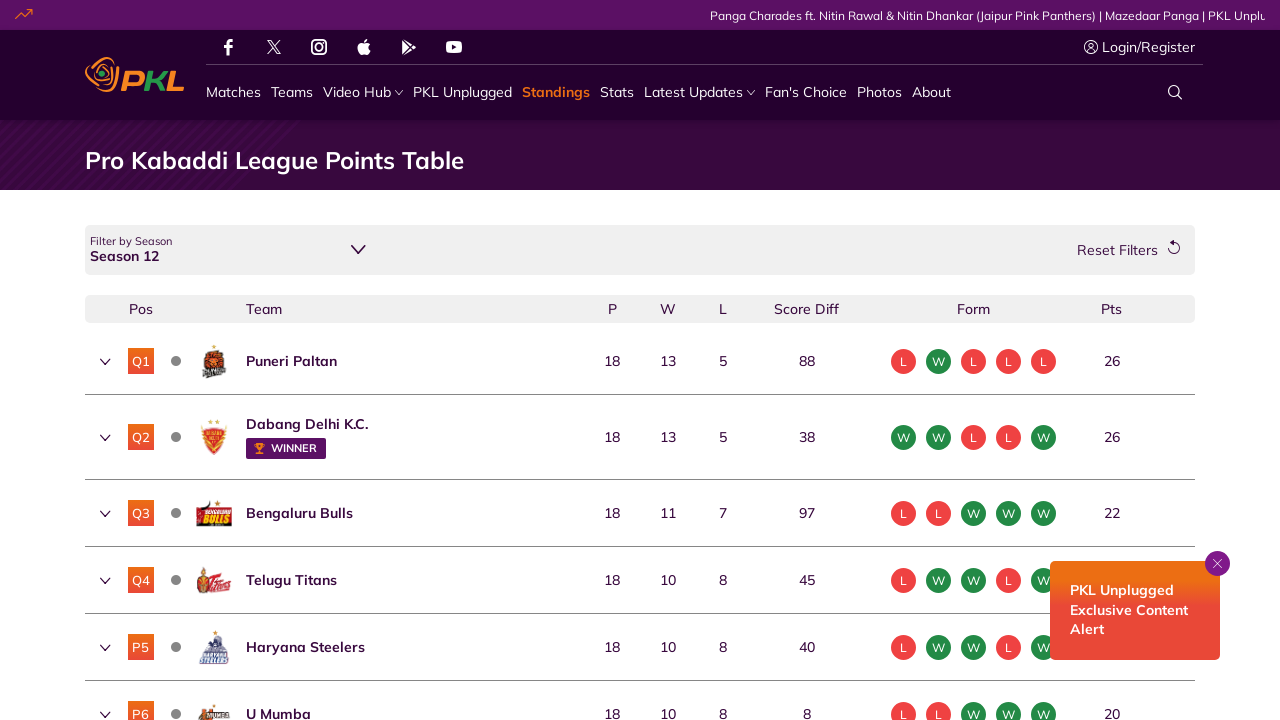

Clicked on Bengaluru Bulls row to verify interactivity at (300, 513) on //p[.='Bengaluru Bulls']
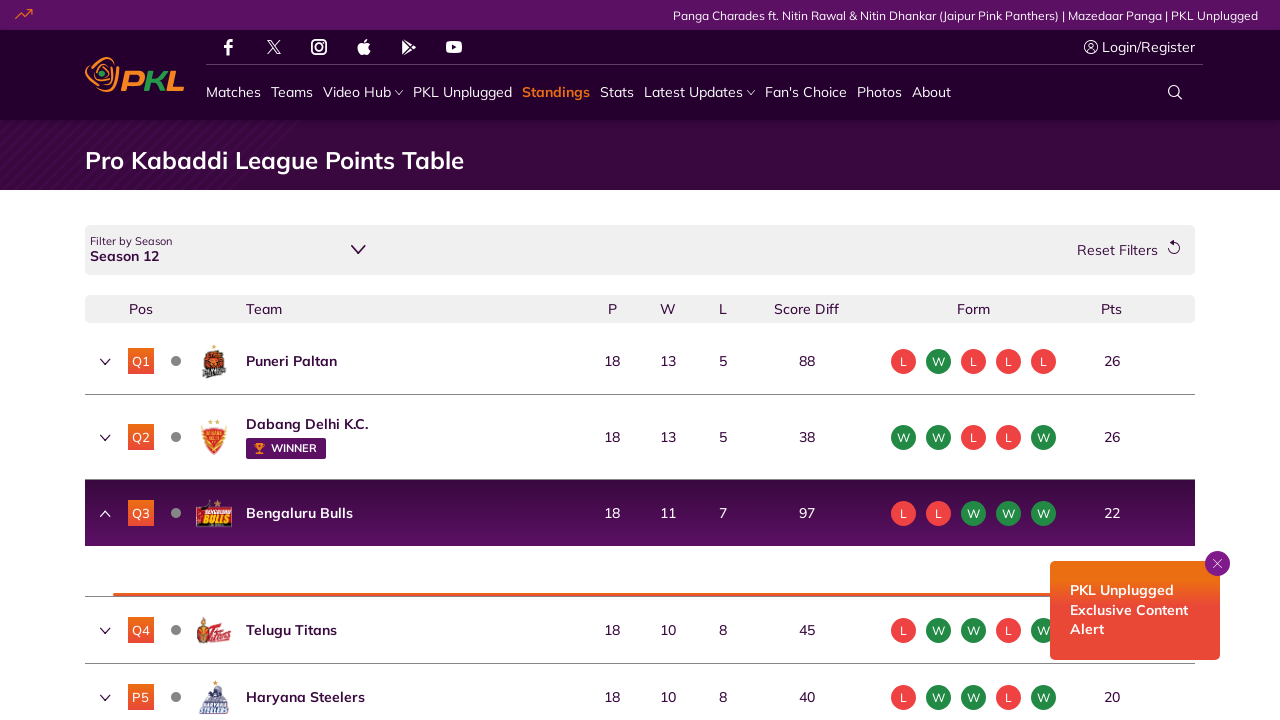

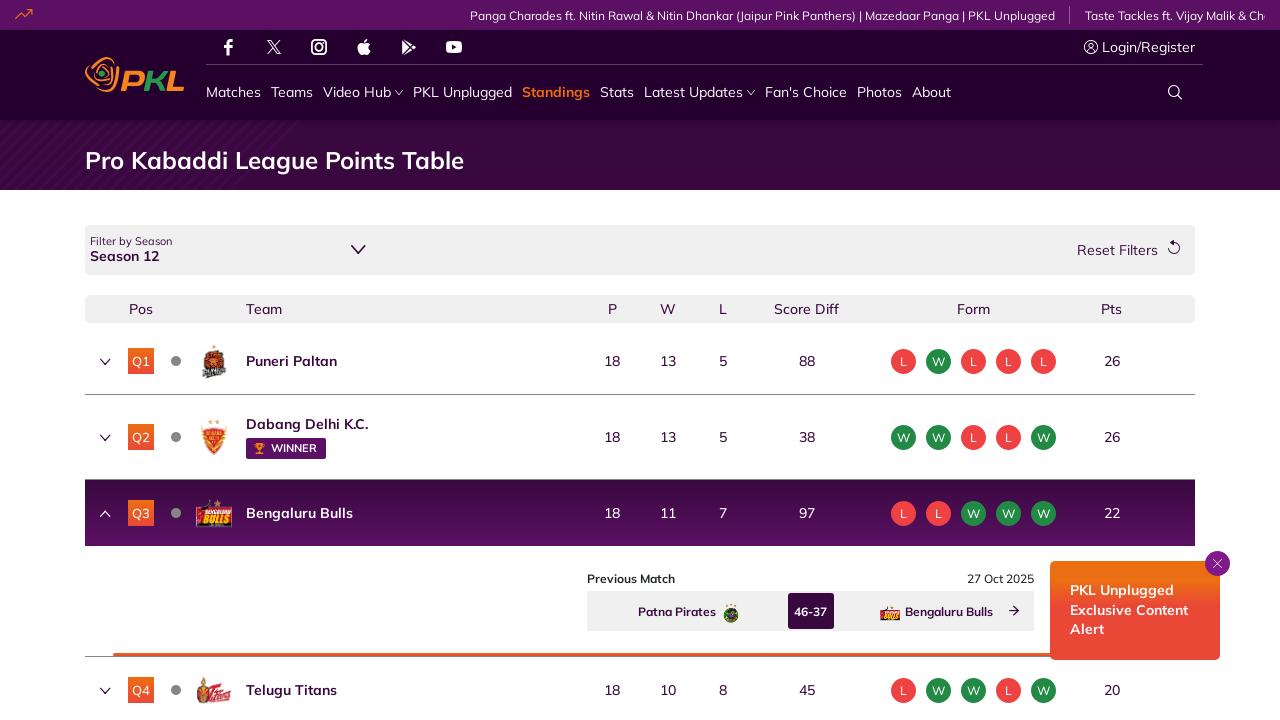